Tests keyboard handling on a text box form by filling in name, email, and address fields, then demonstrating keyboard shortcuts like select all (Ctrl+A), copy (Ctrl+C), tab navigation, and paste (Ctrl+V) operations.

Starting URL: https://demoqa.com/text-box

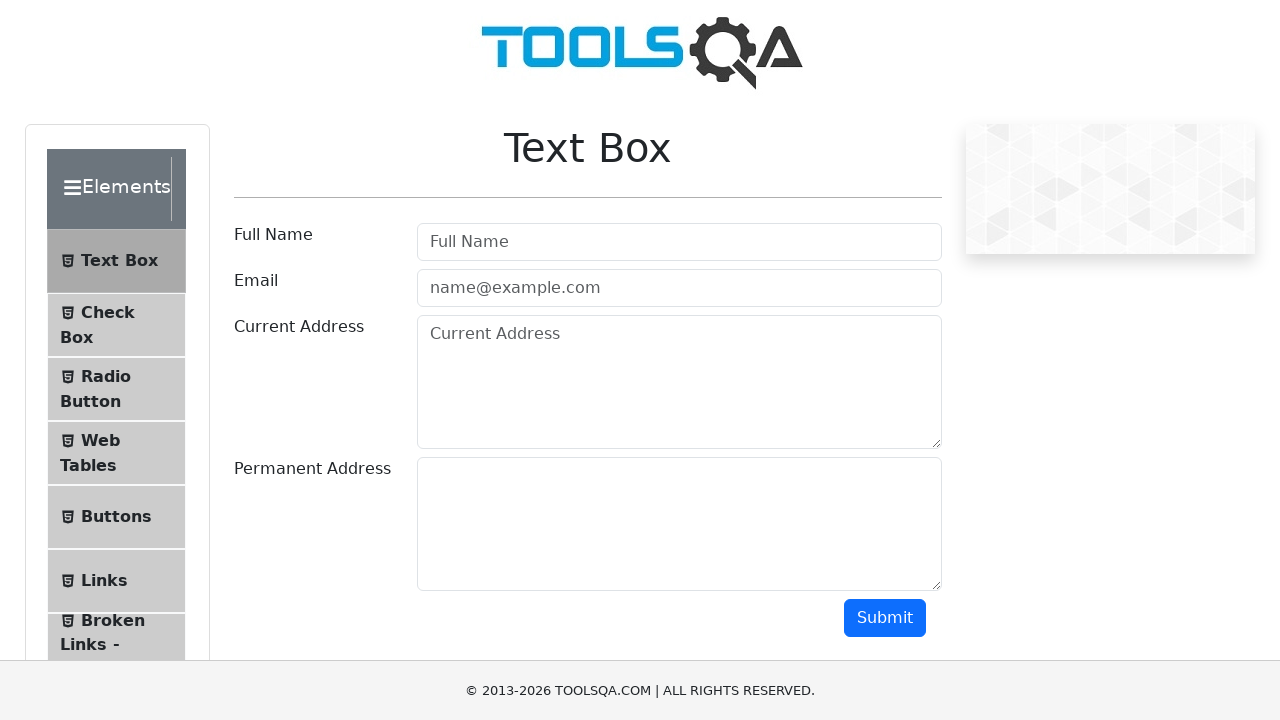

Scrolled down the page by 200 pixels
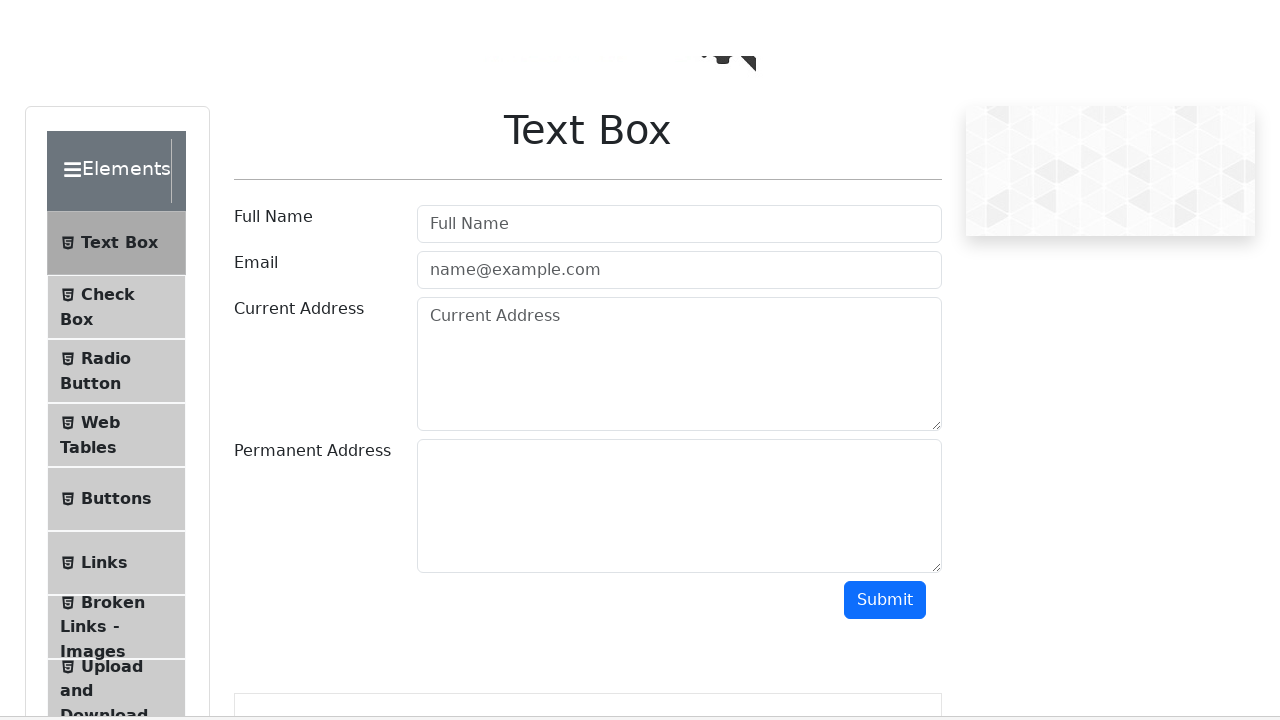

Filled Full Name field with 'Mr Cyber Success' on #userName
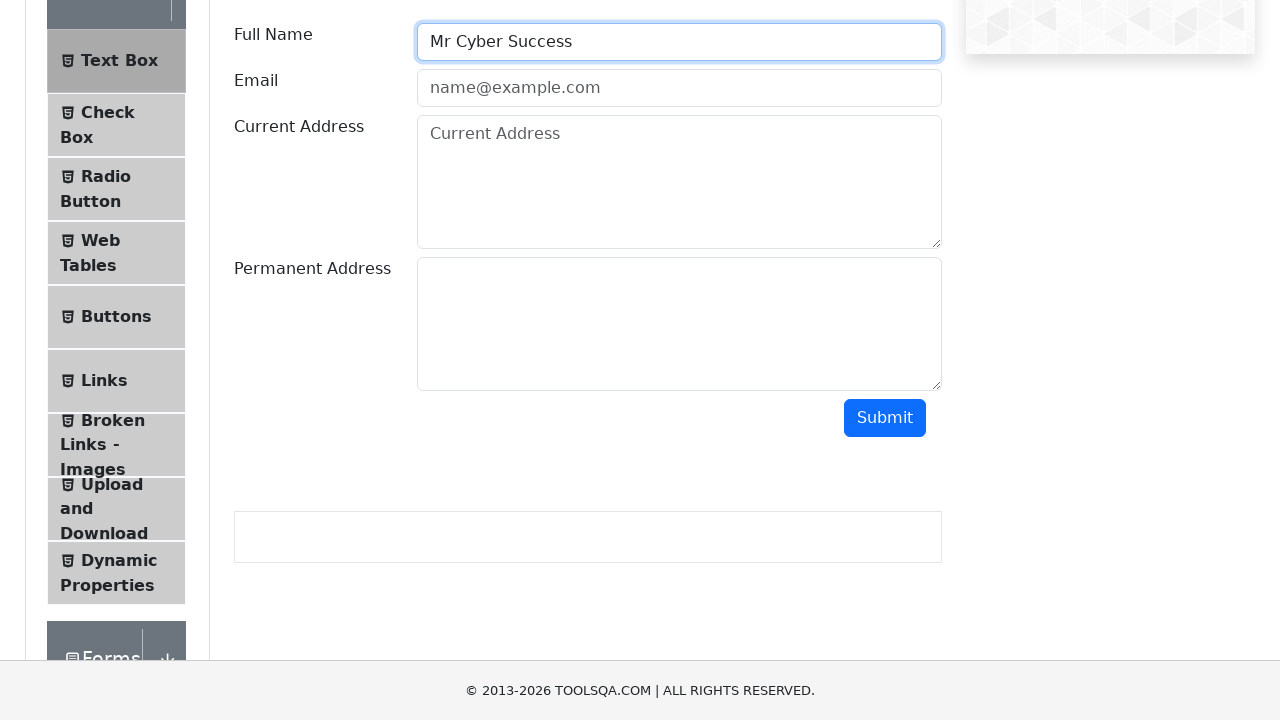

Filled Email field with 'CyberSuccess@gmail.com' on #userEmail
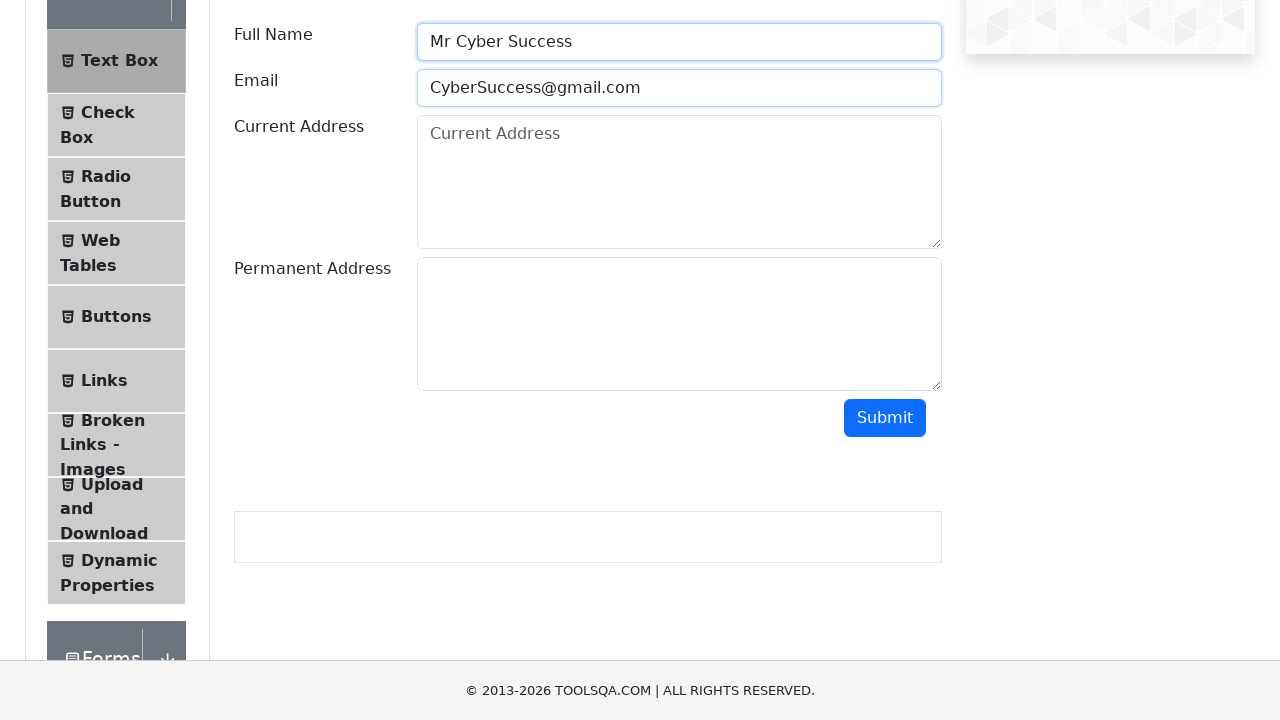

Filled Current Address field with 'Deccan,Asmani Plaza, Pune 411 016' on #currentAddress
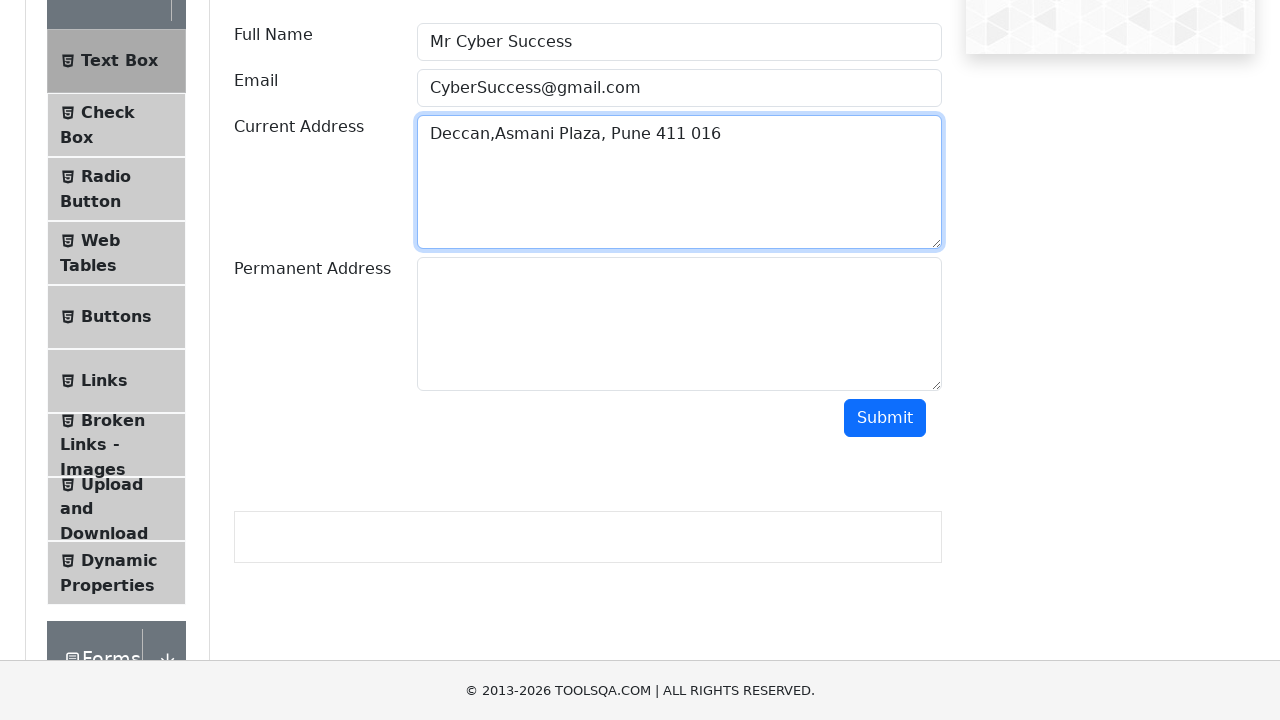

Clicked on Current Address field at (679, 182) on #currentAddress
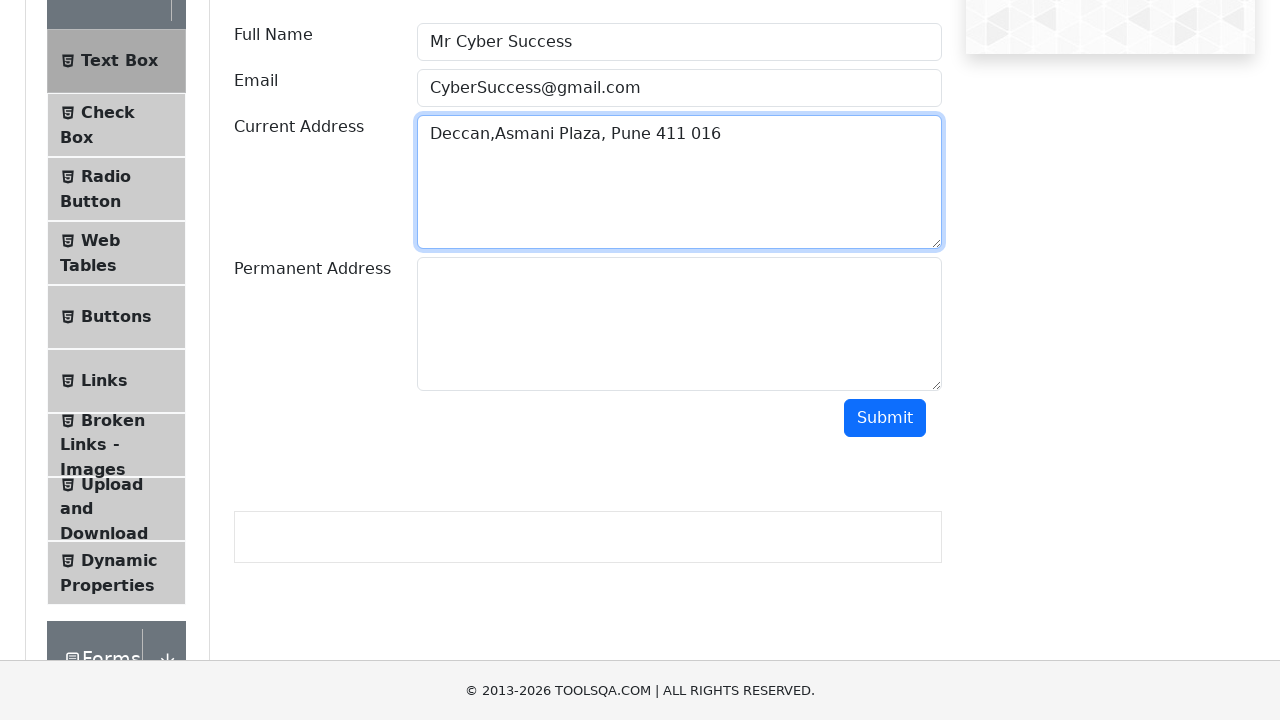

Pressed Ctrl+A to select all text in Current Address field
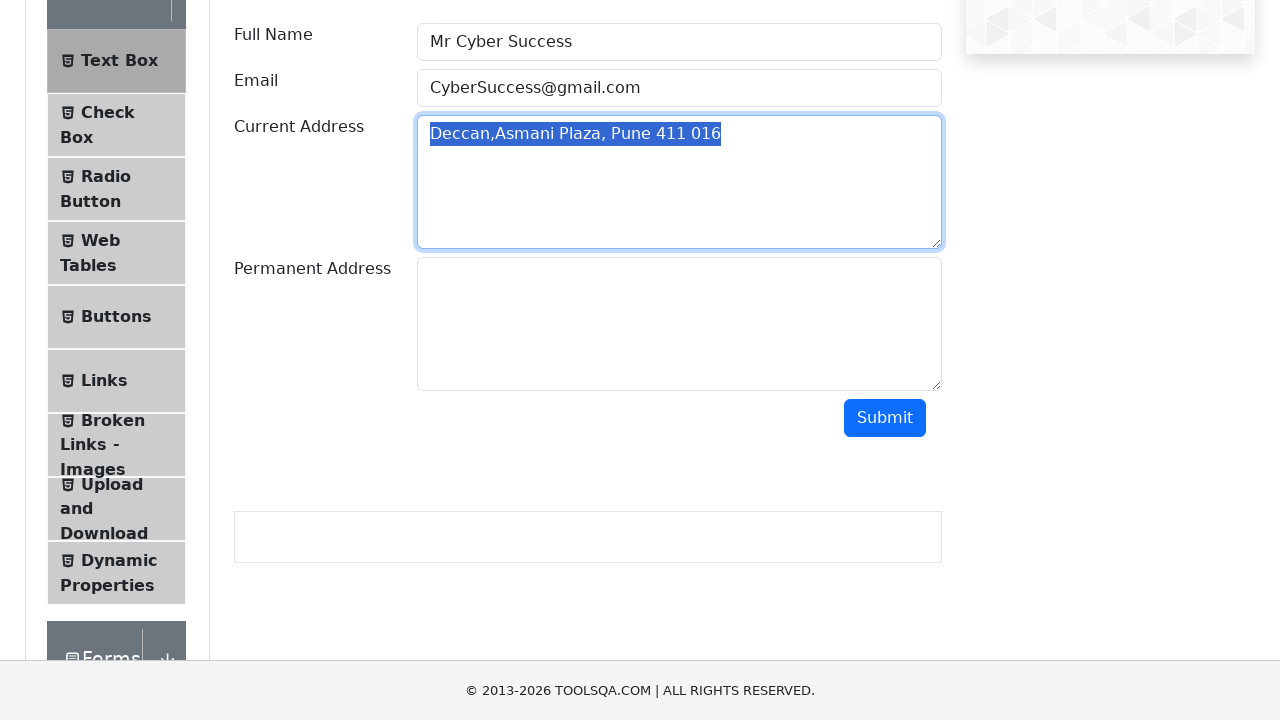

Pressed Ctrl+C to copy Current Address text
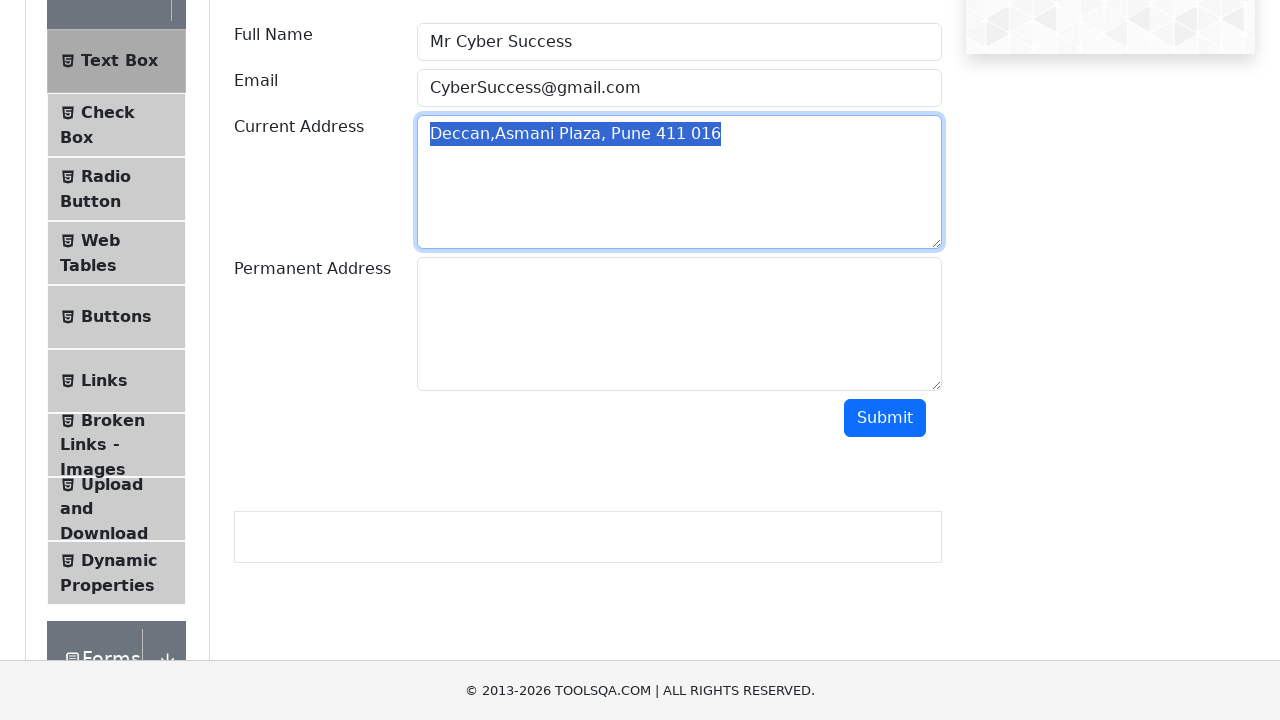

Pressed Tab to navigate to next field
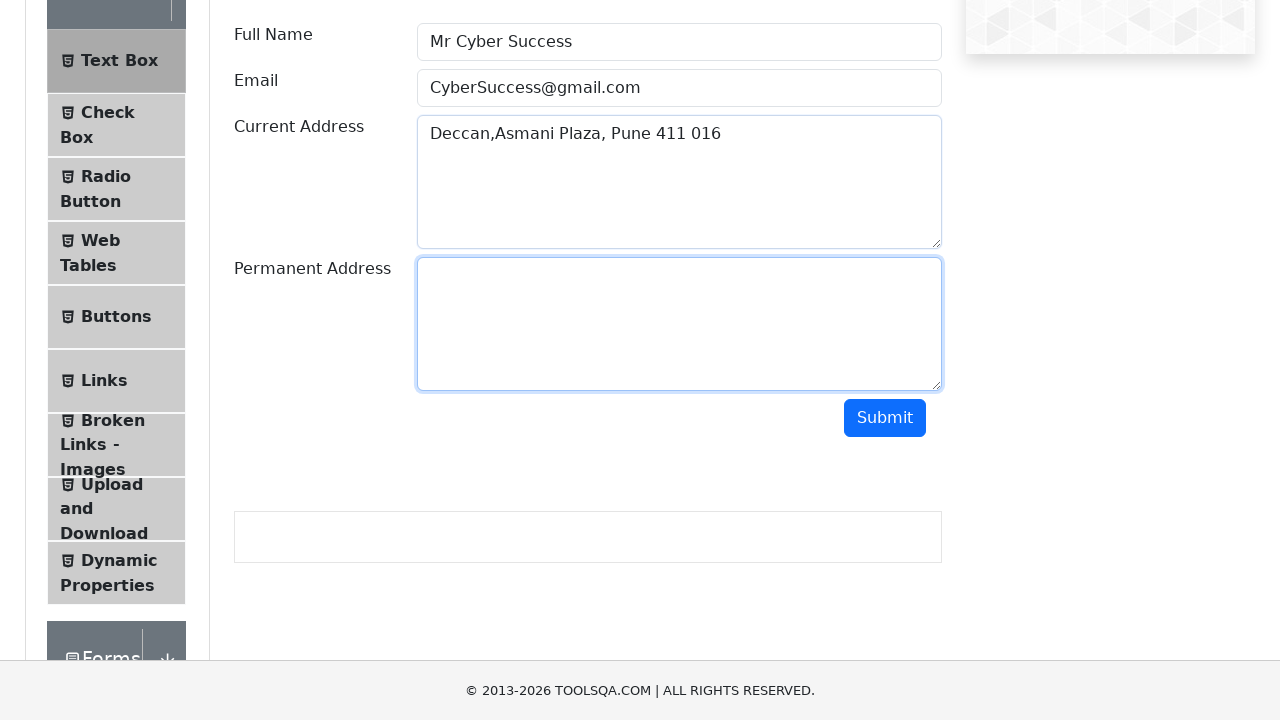

Clicked on Email field to focus it at (679, 88) on #userEmail
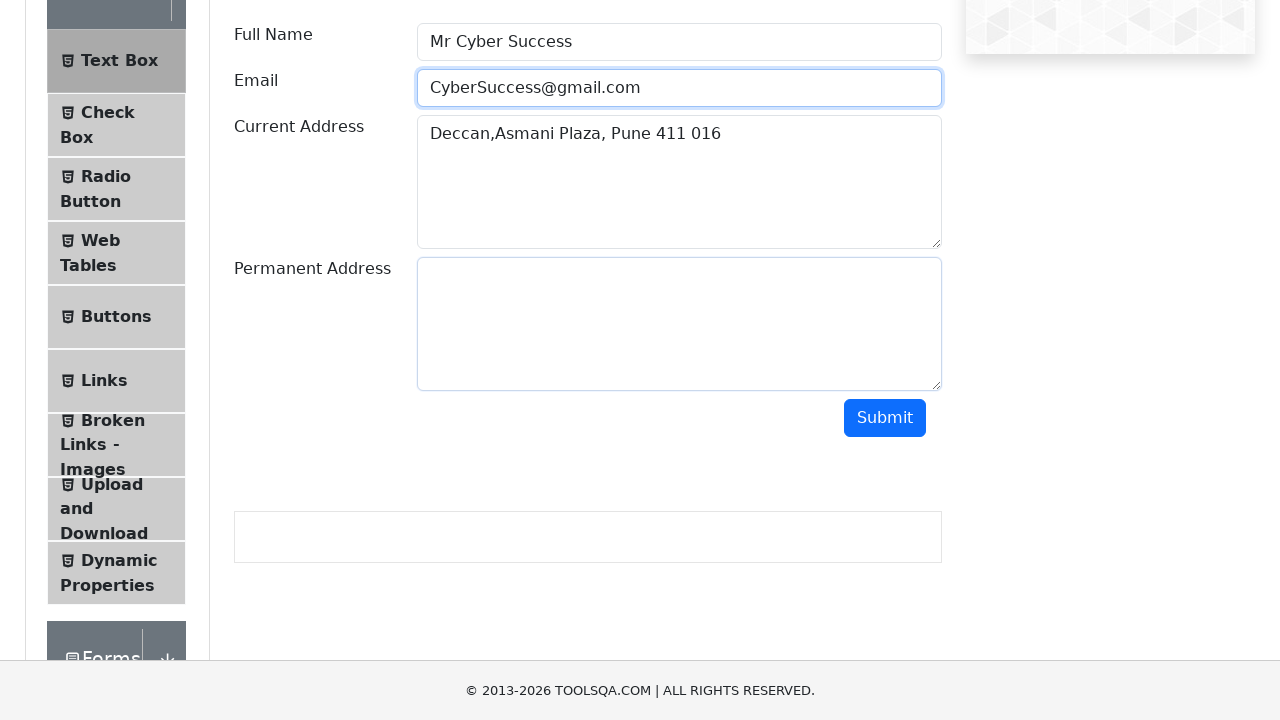

Pressed Ctrl+V to paste Current Address text into Email field
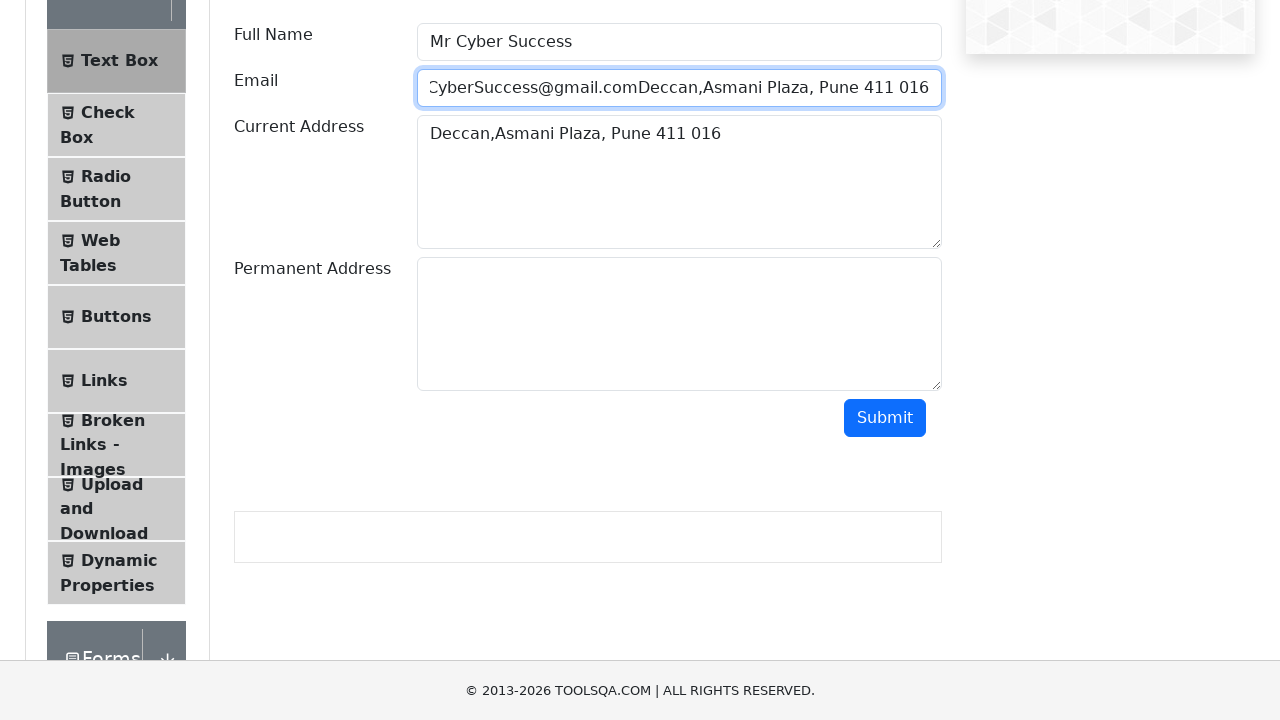

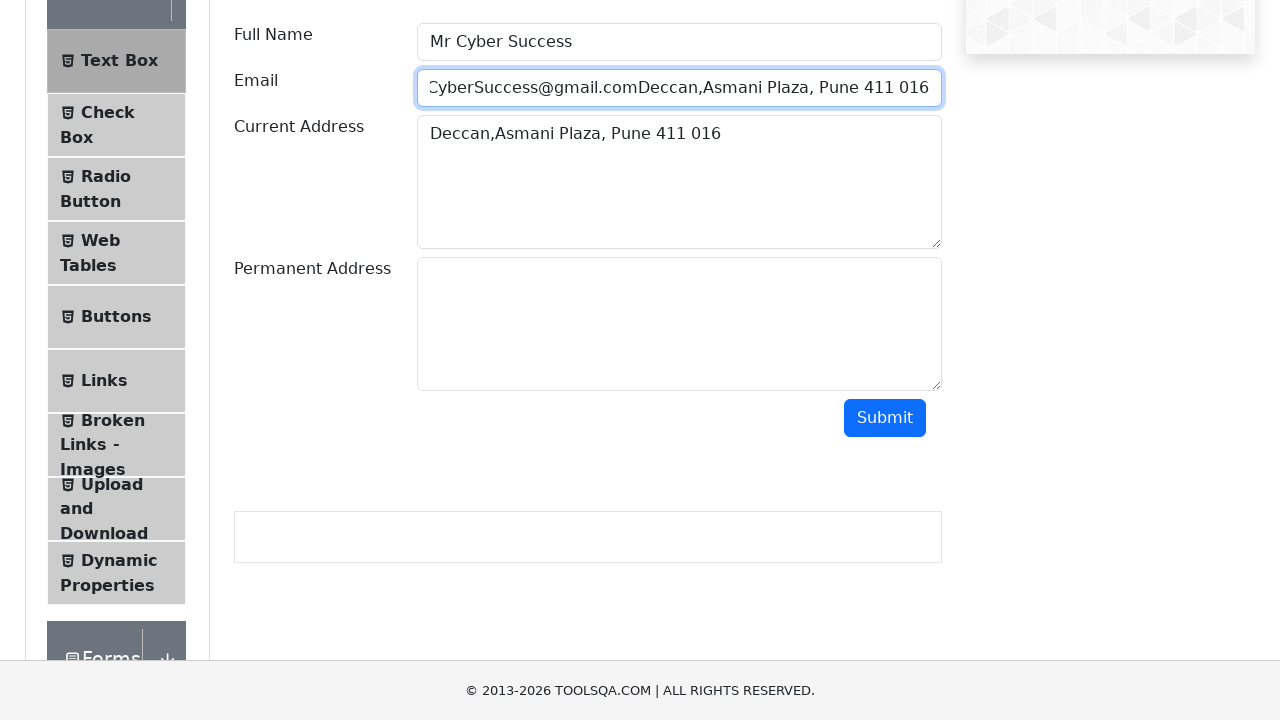